Tests deleting a table row by clicking the delete icon and verifying the row is removed

Starting URL: https://demoqa.com/webtables

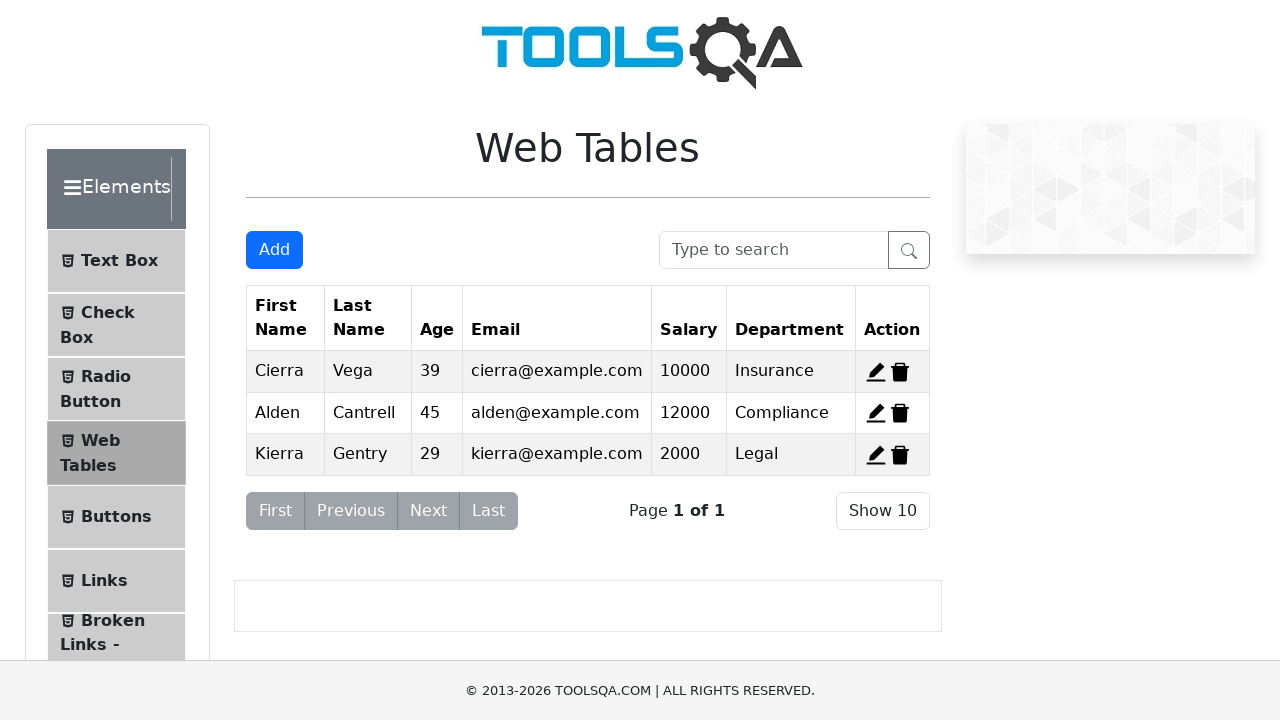

Retrieved initial count of non-empty table rows
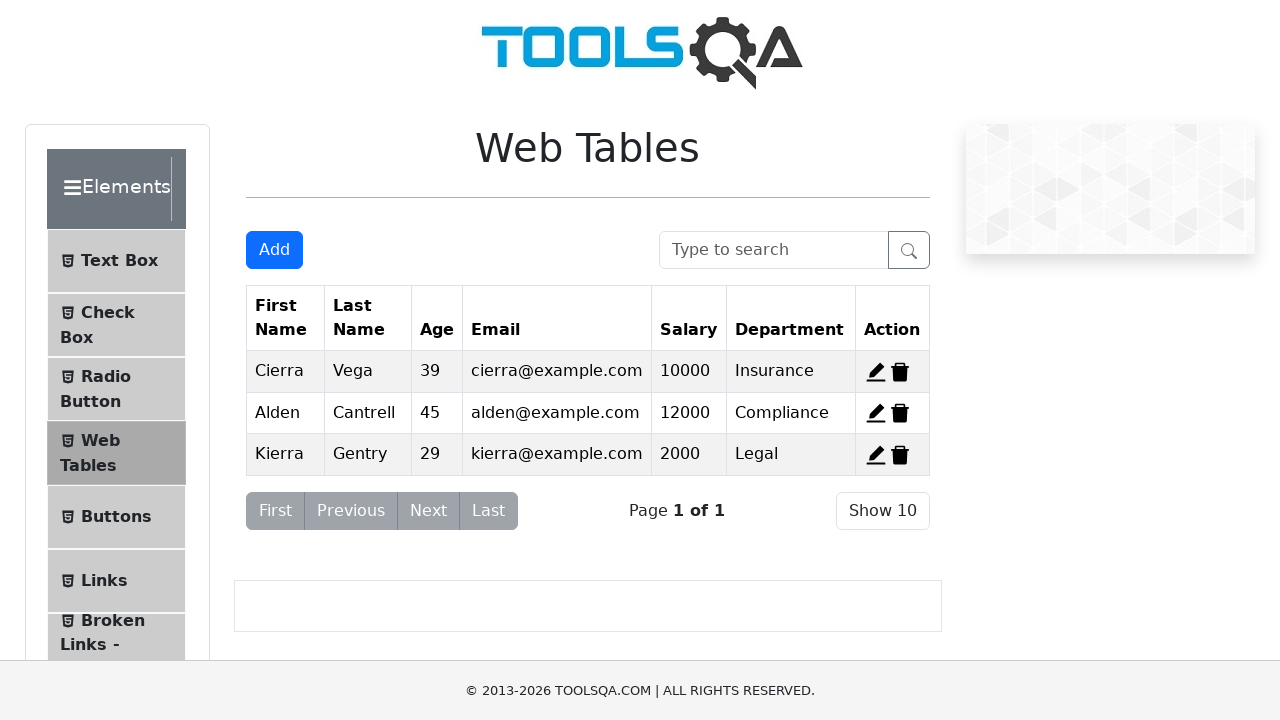

Clicked delete icon on row 3 at (900, 454) on #delete-record-3
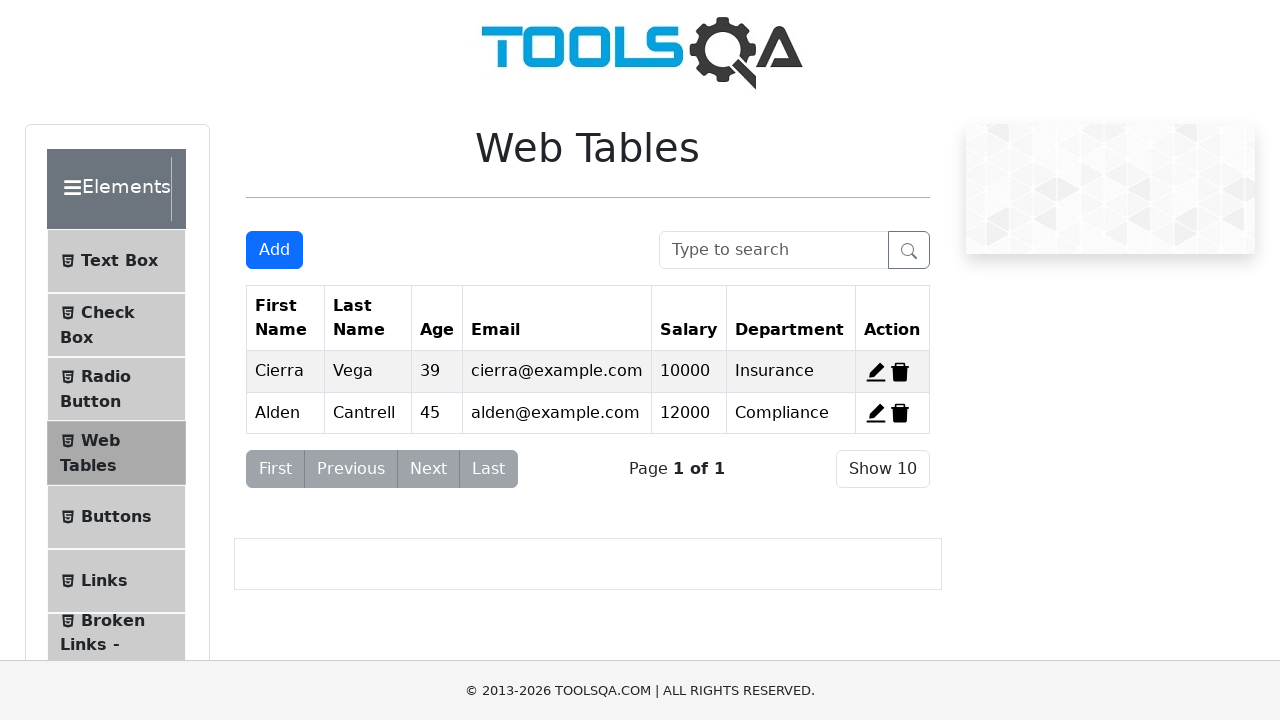

Waited for row deletion animation to complete
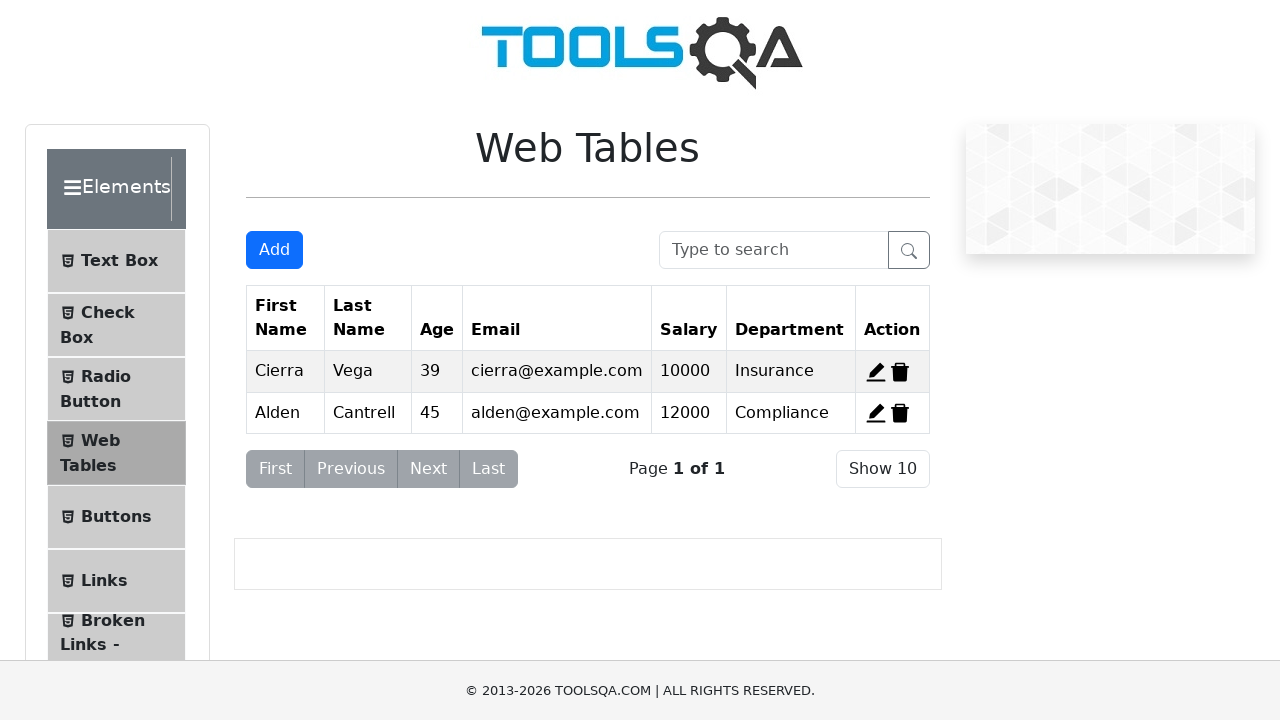

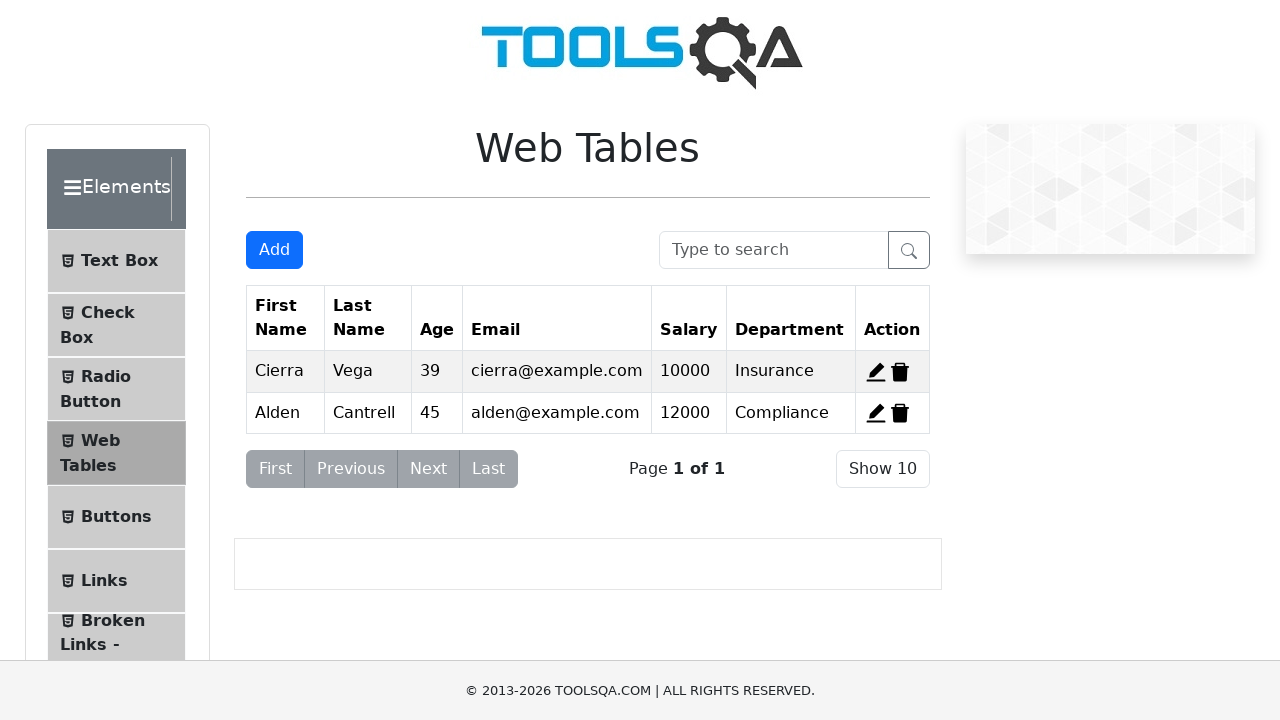